Tests filtering to display only active (uncompleted) todo items by creating todos, completing one, and clicking the Active filter link

Starting URL: https://demo.playwright.dev/todomvc

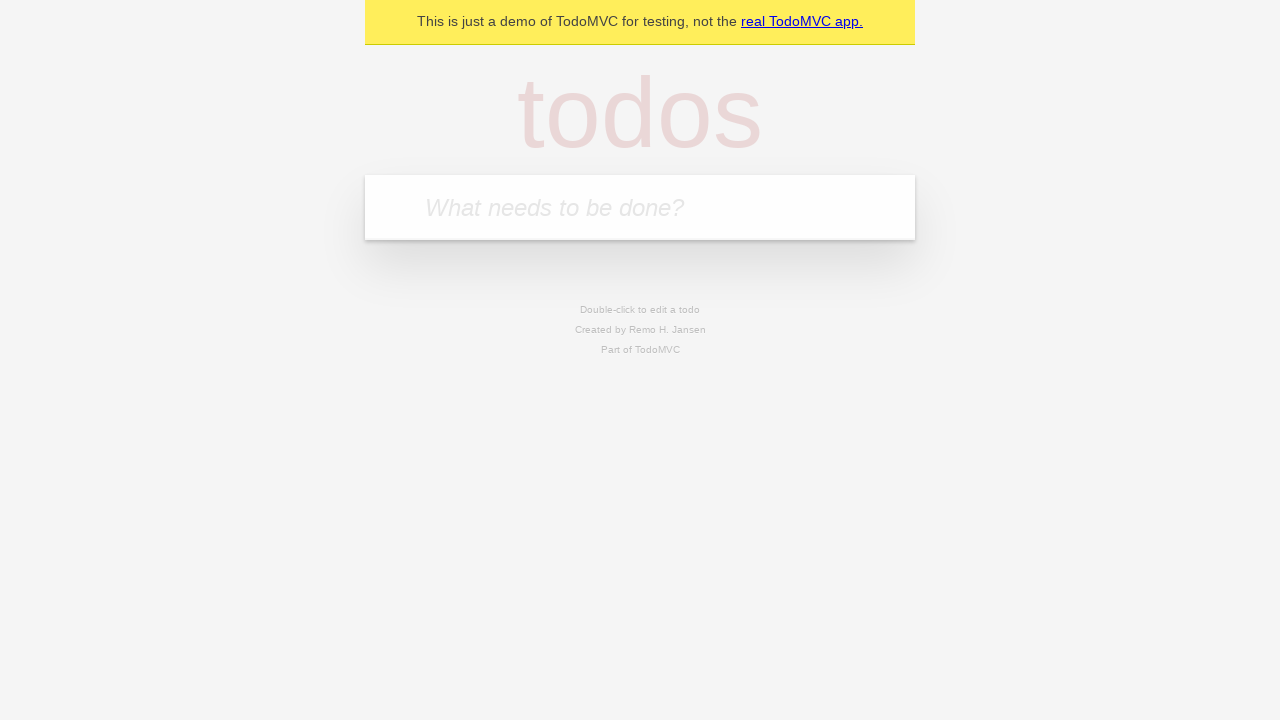

Filled new todo input with 'buy some cheese' on .new-todo
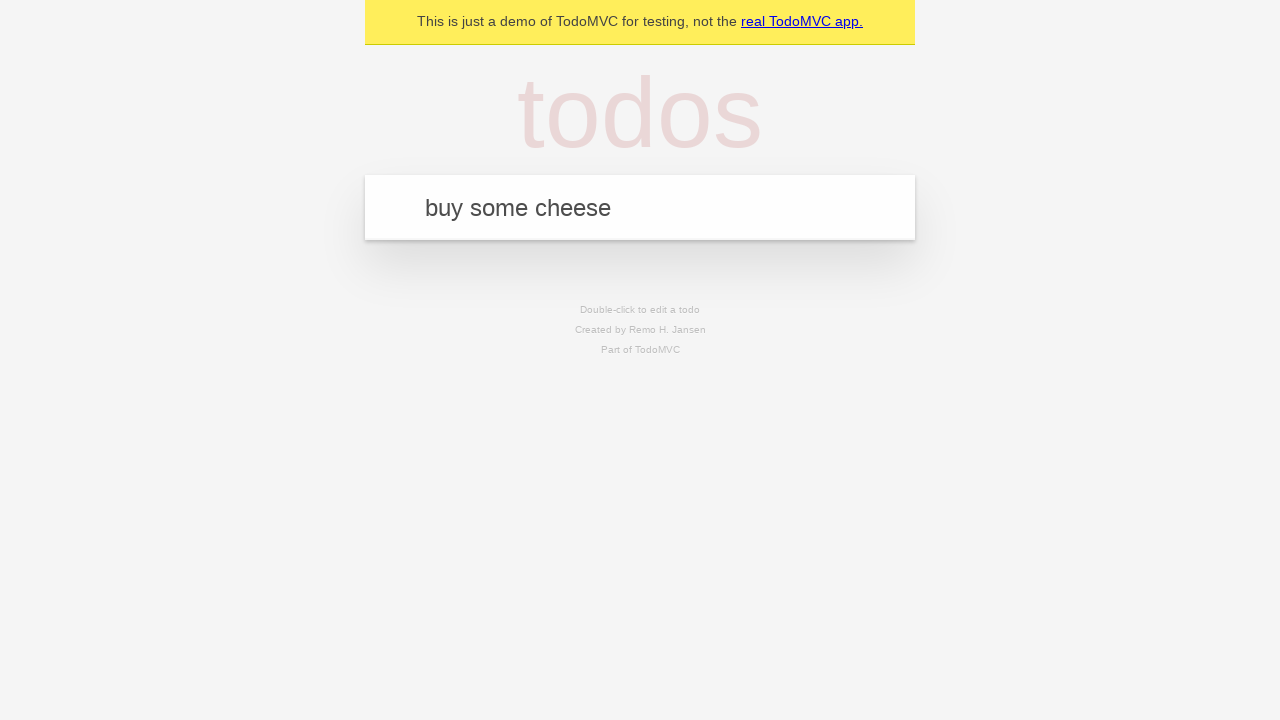

Pressed Enter to create todo 'buy some cheese' on .new-todo
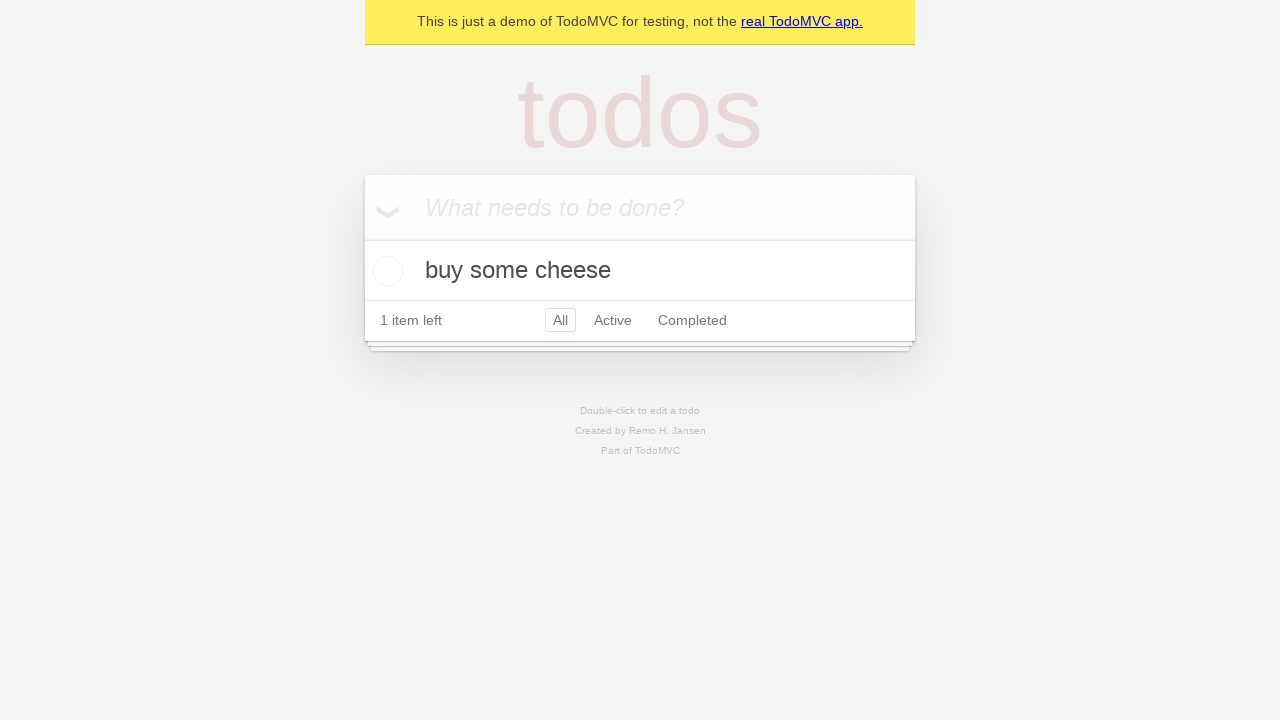

Filled new todo input with 'feed the cat' on .new-todo
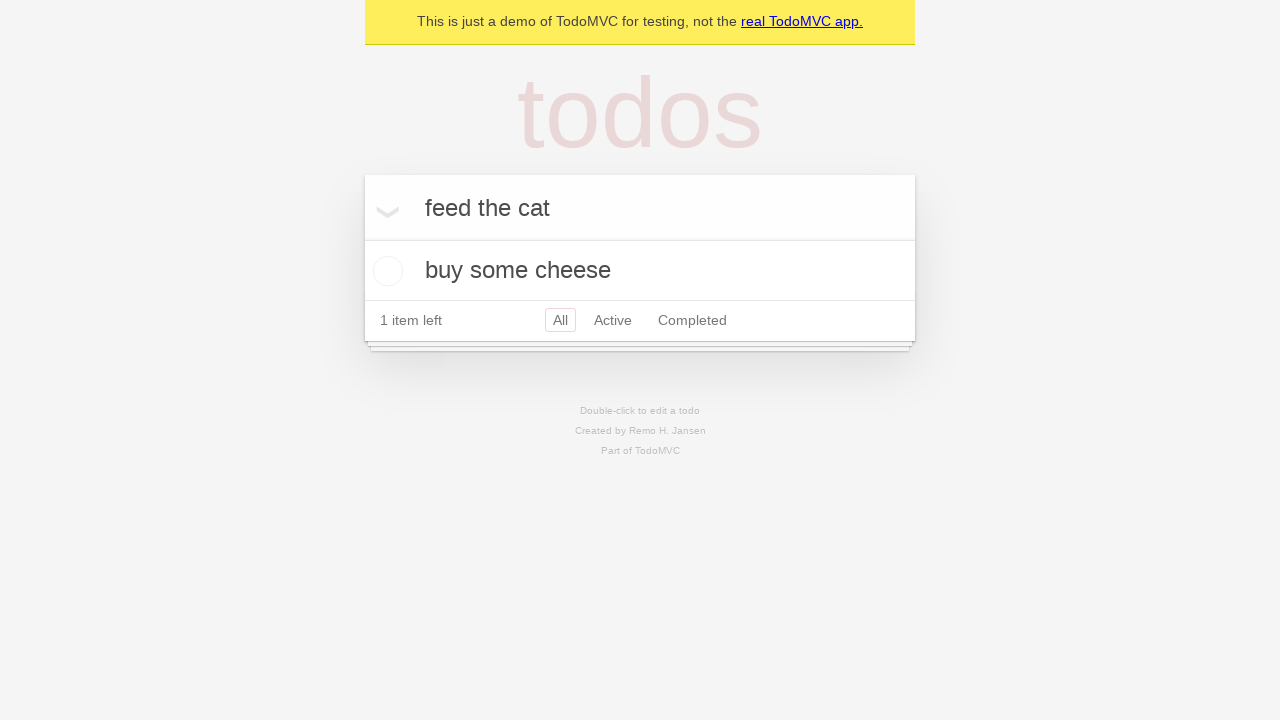

Pressed Enter to create todo 'feed the cat' on .new-todo
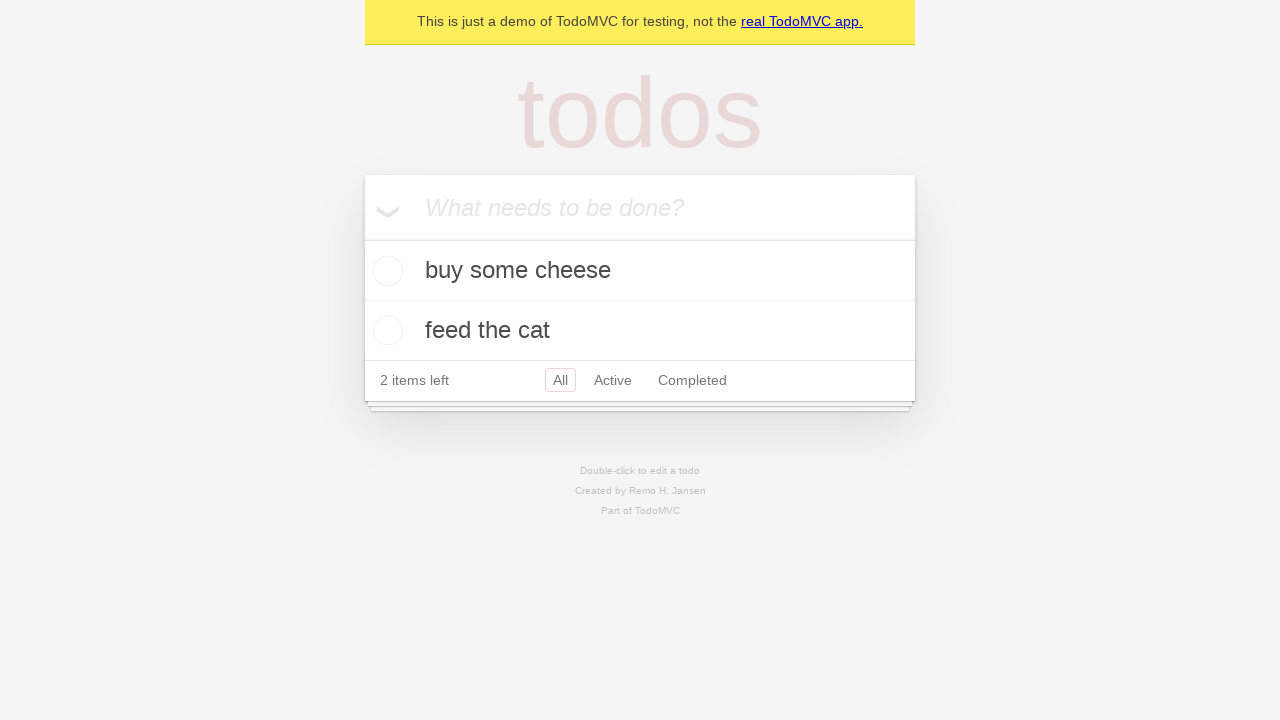

Filled new todo input with 'book a doctors appointment' on .new-todo
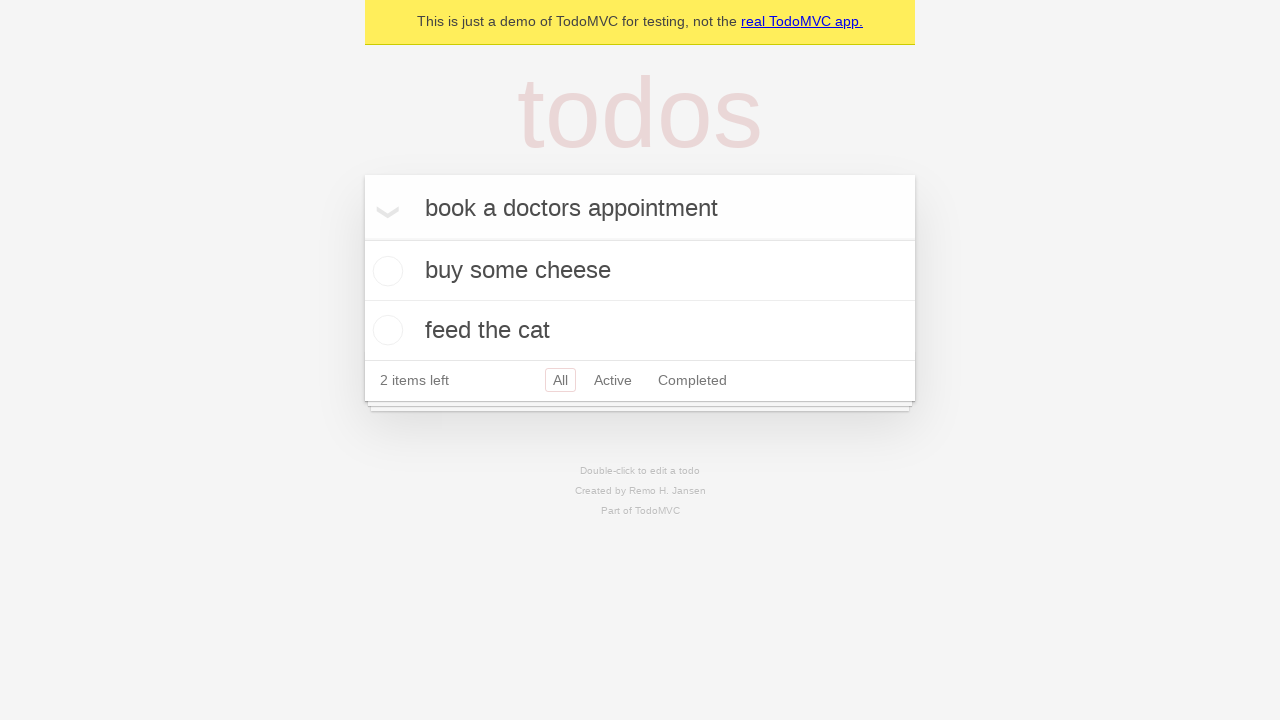

Pressed Enter to create todo 'book a doctors appointment' on .new-todo
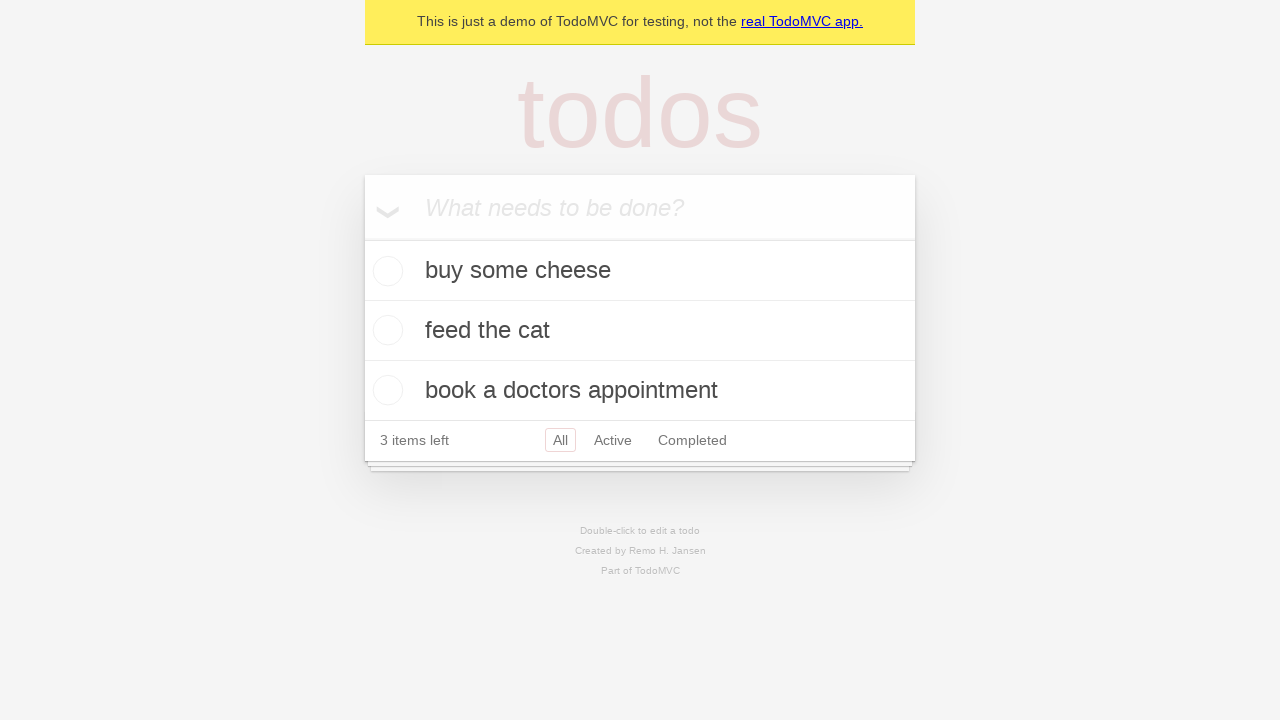

Waited for todo items to be created
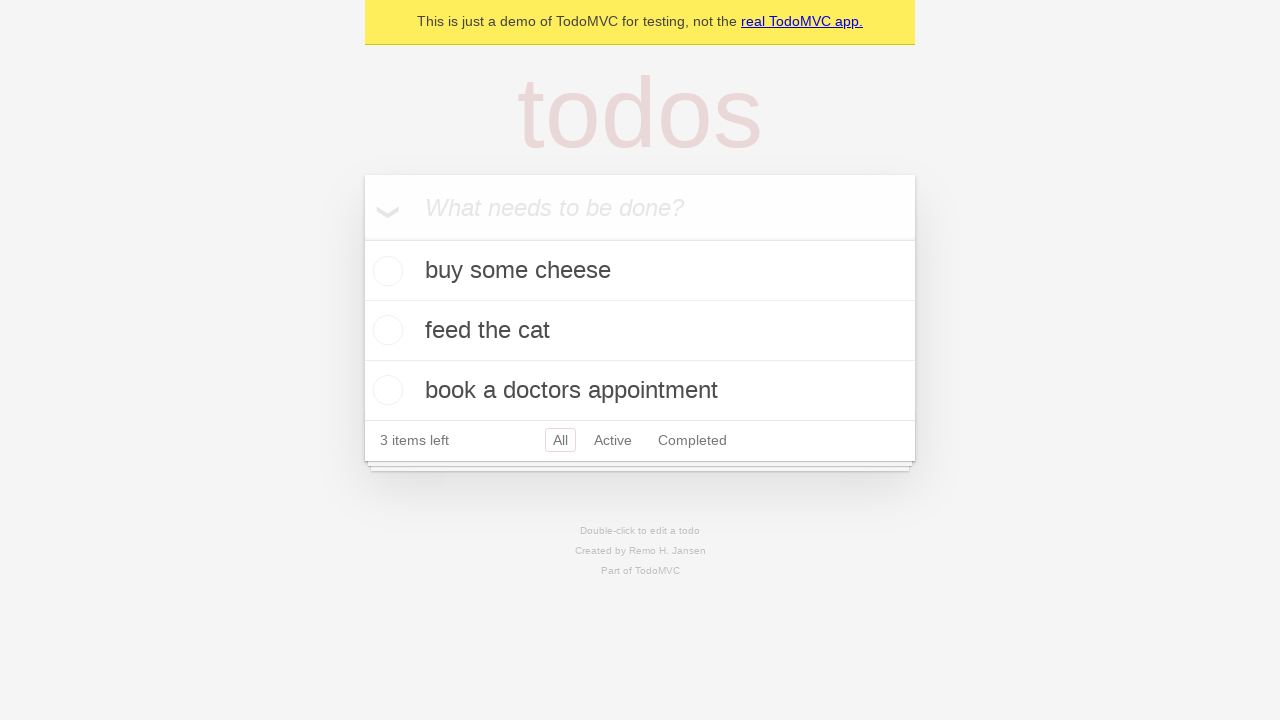

Checked the second todo item to mark it as complete at (385, 330) on internal:testid=[data-testid="todo-item"s] >> nth=1 >> internal:role=checkbox
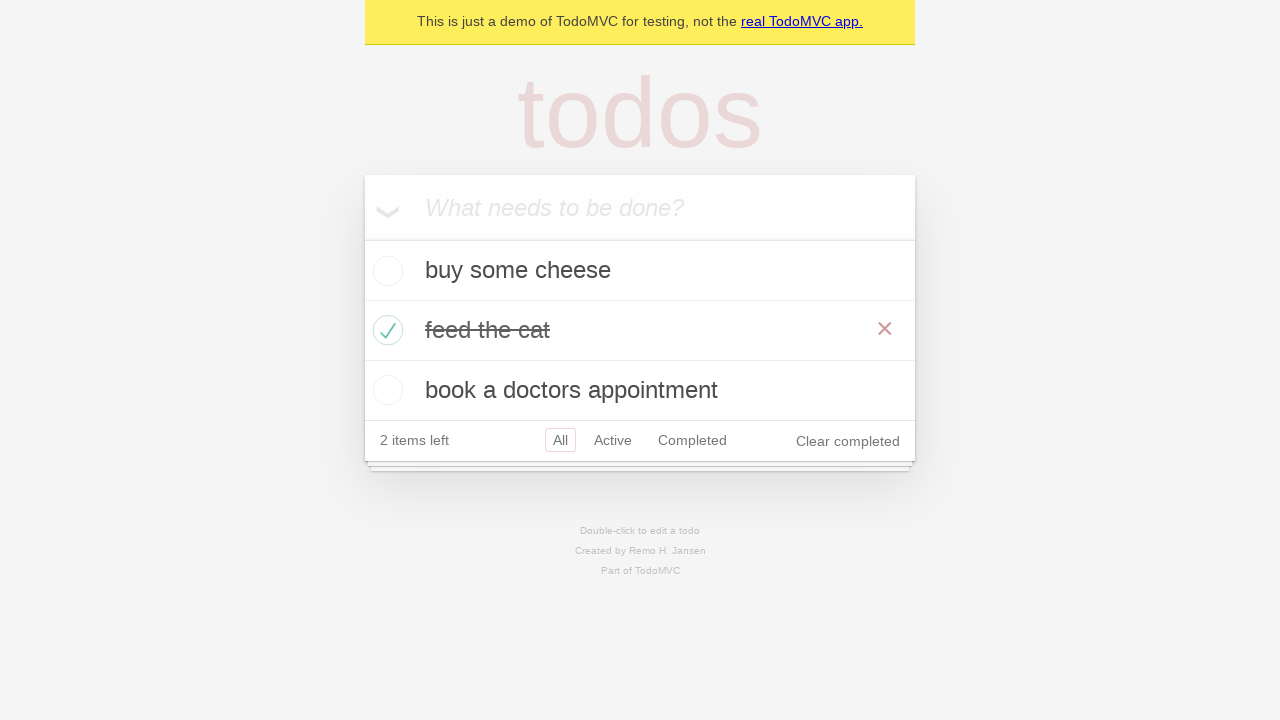

Clicked the Active filter link at (613, 440) on internal:role=link[name="Active"i]
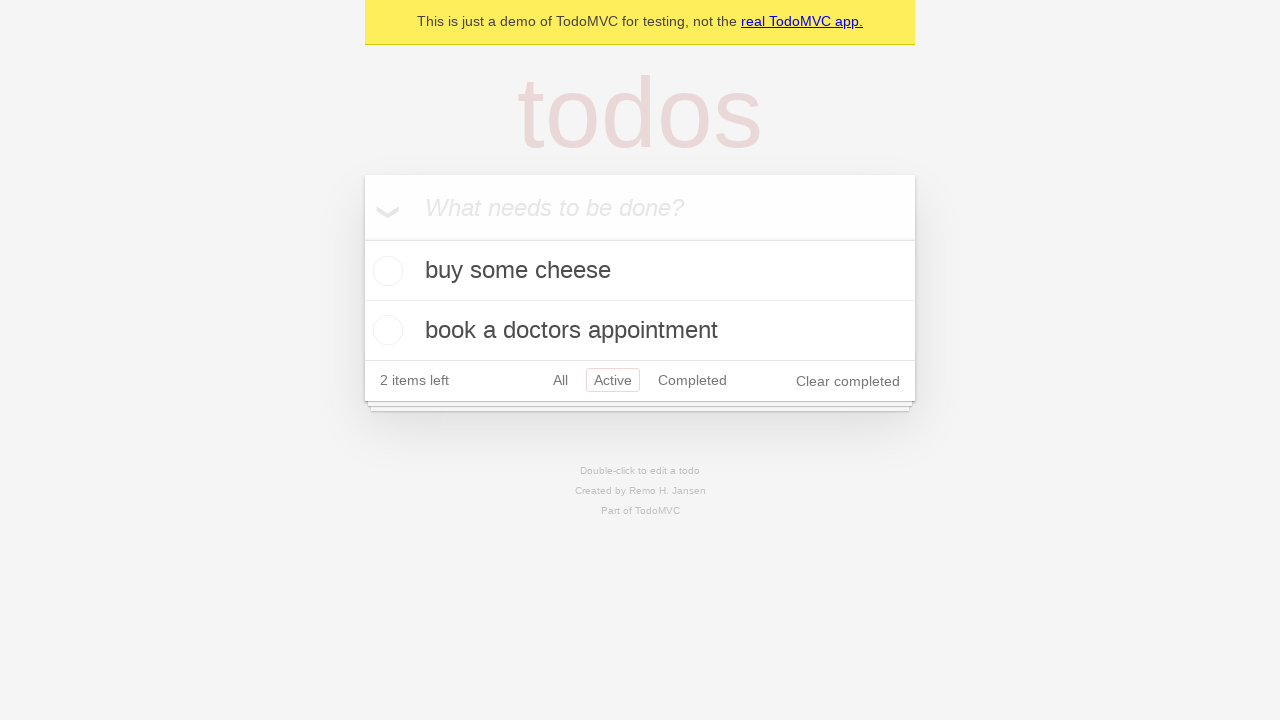

Verified that only active (uncompleted) todo items are displayed
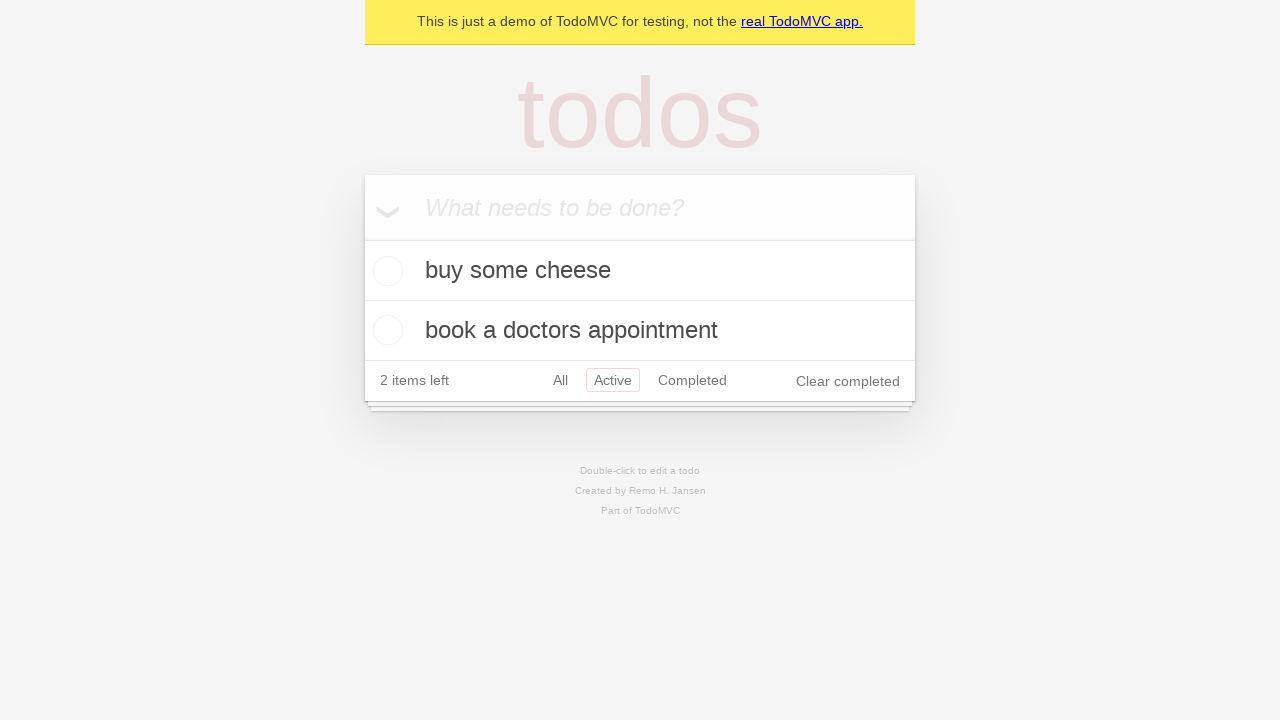

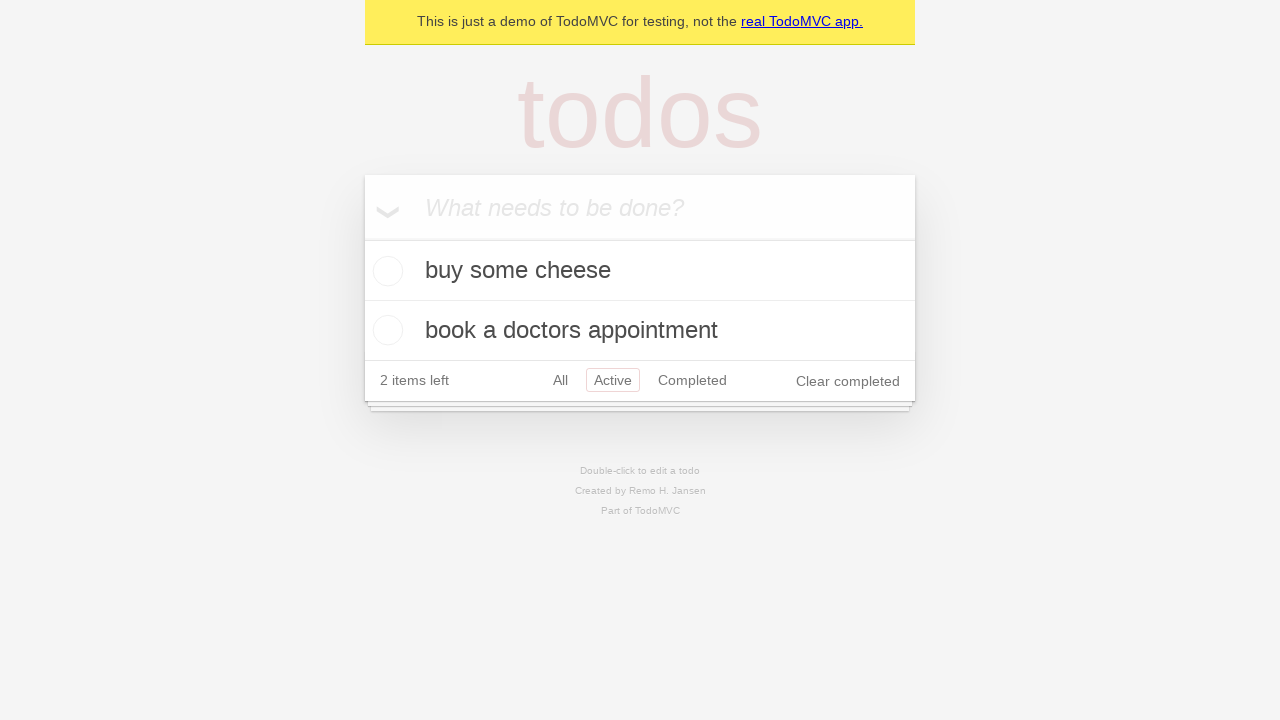